Tests dropdown selection functionality on a flight booking practice page by selecting origin station (Bangalore), destination station (Chennai), and clicking on a calendar date.

Starting URL: https://rahulshettyacademy.com/dropdownsPractise/

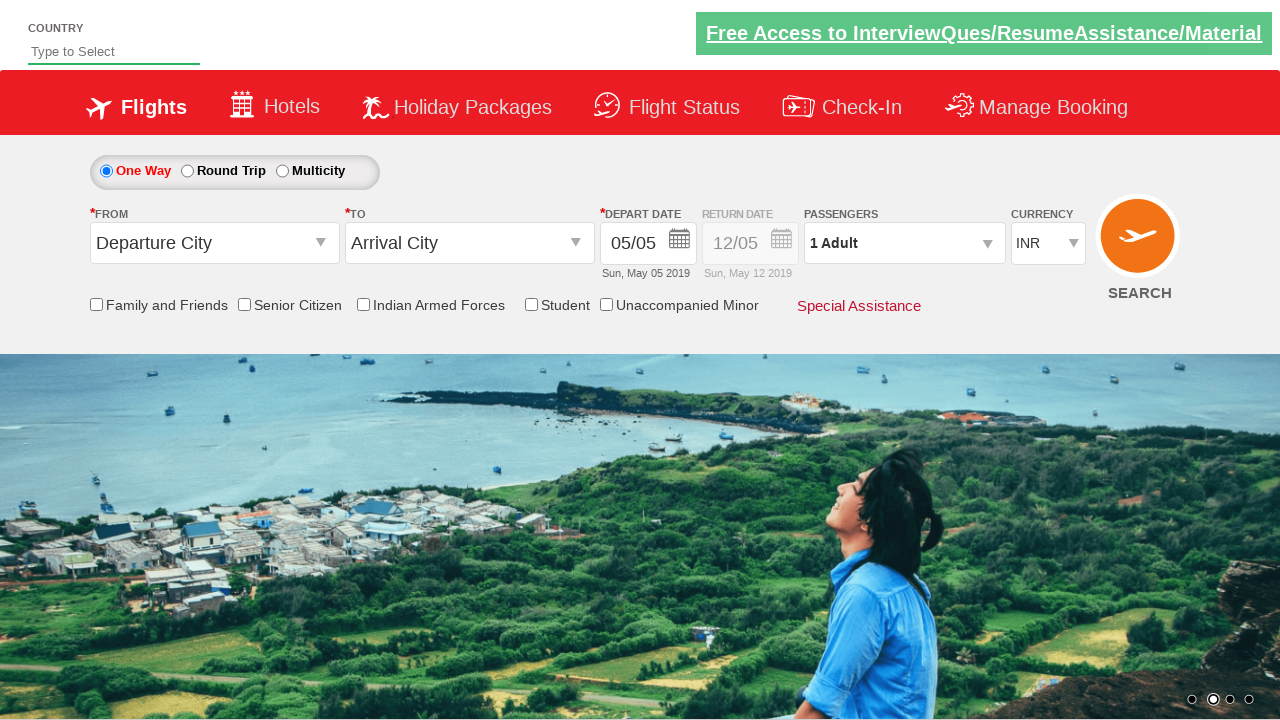

Origin station dropdown became visible
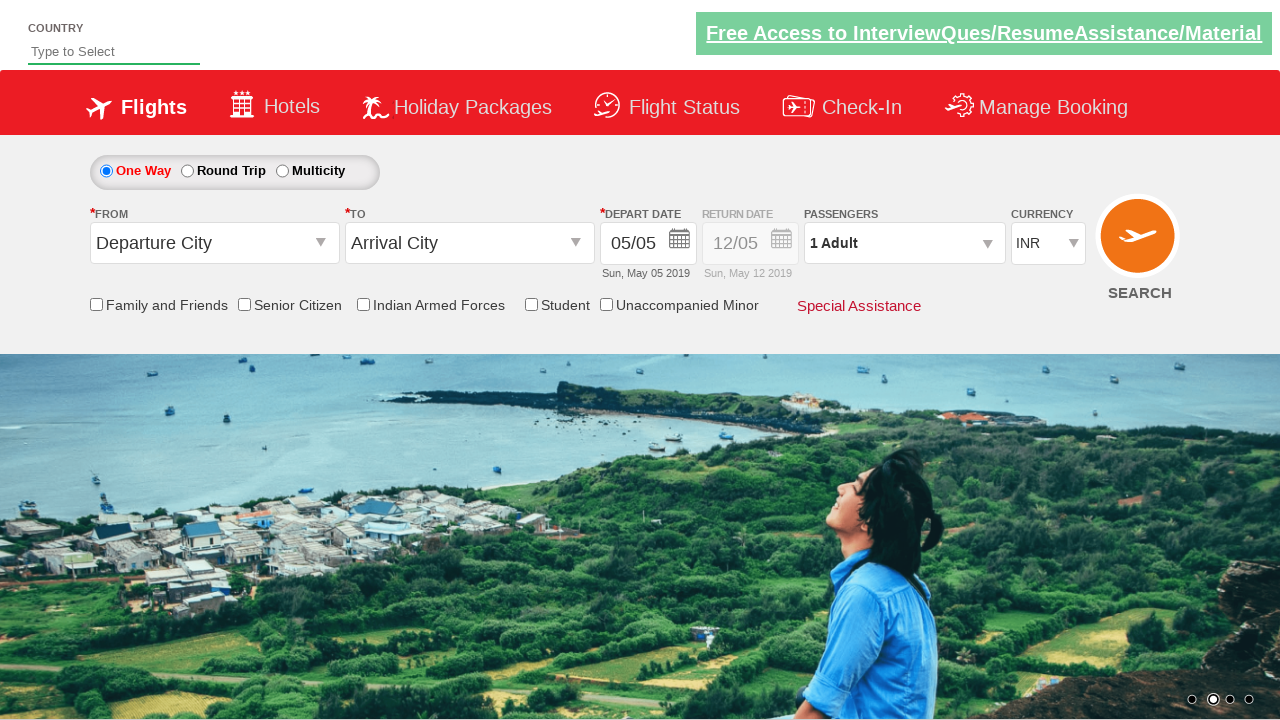

Clicked on origin station dropdown at (214, 243) on #ctl00_mainContent_ddl_originStation1_CTXT
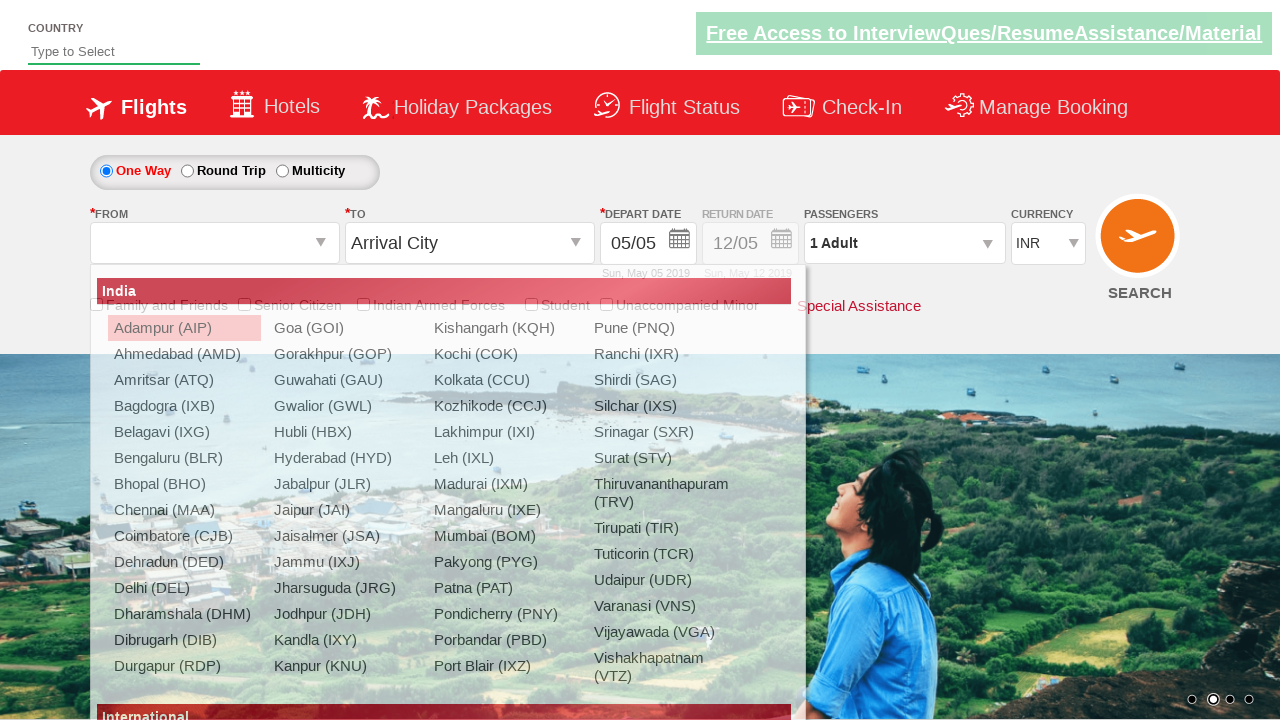

Bangalore (BLR) option became visible in dropdown
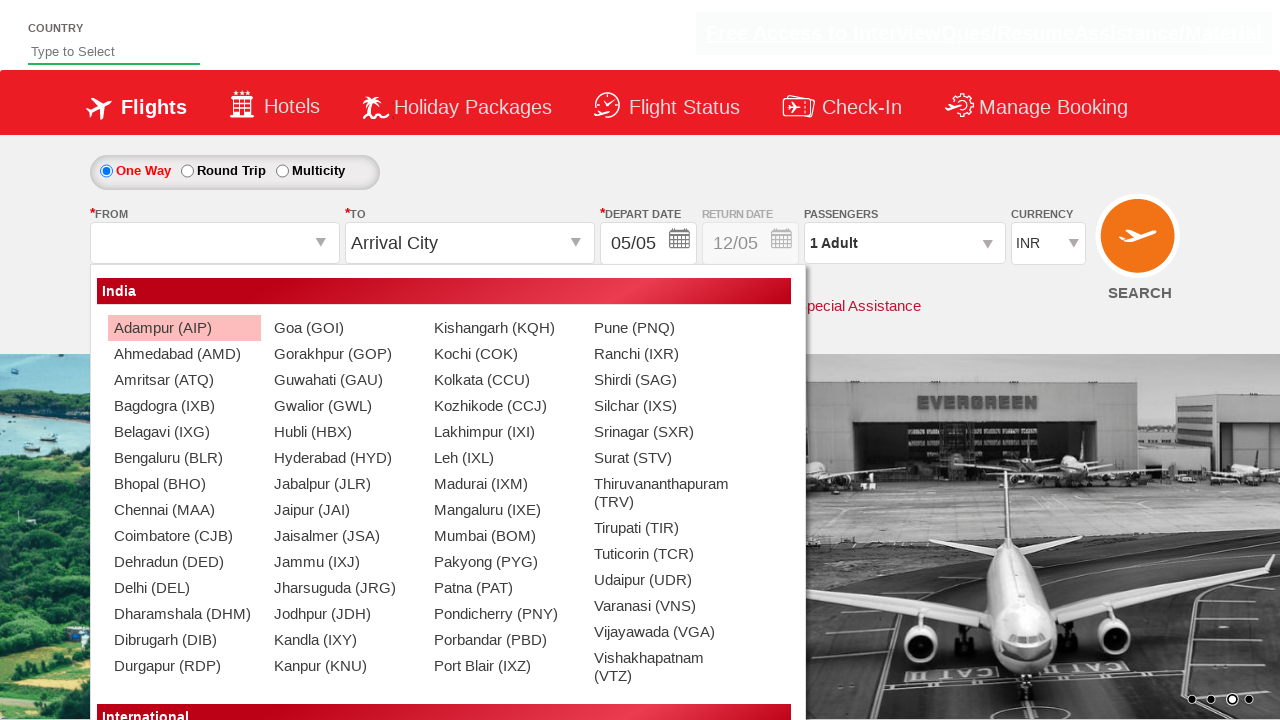

Selected Bangalore (BLR) as origin station at (184, 458) on xpath=//a[@value='BLR']
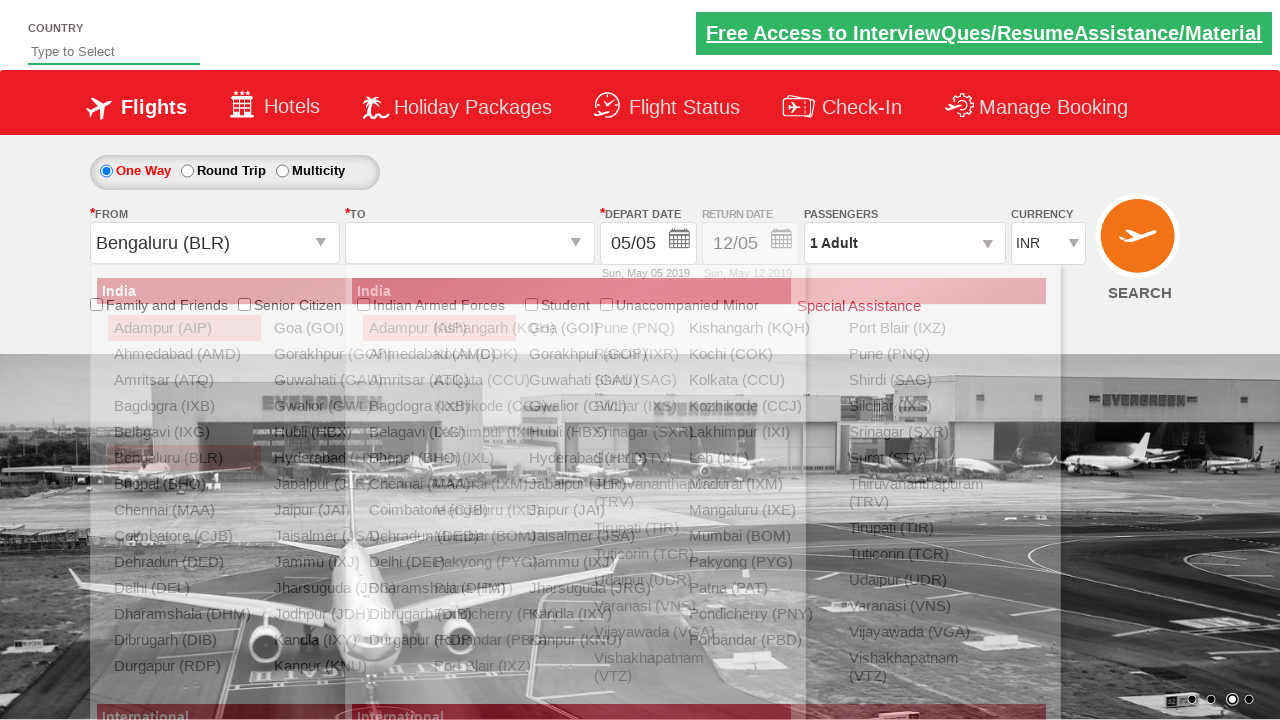

Chennai (MAA) option became visible in destination dropdown
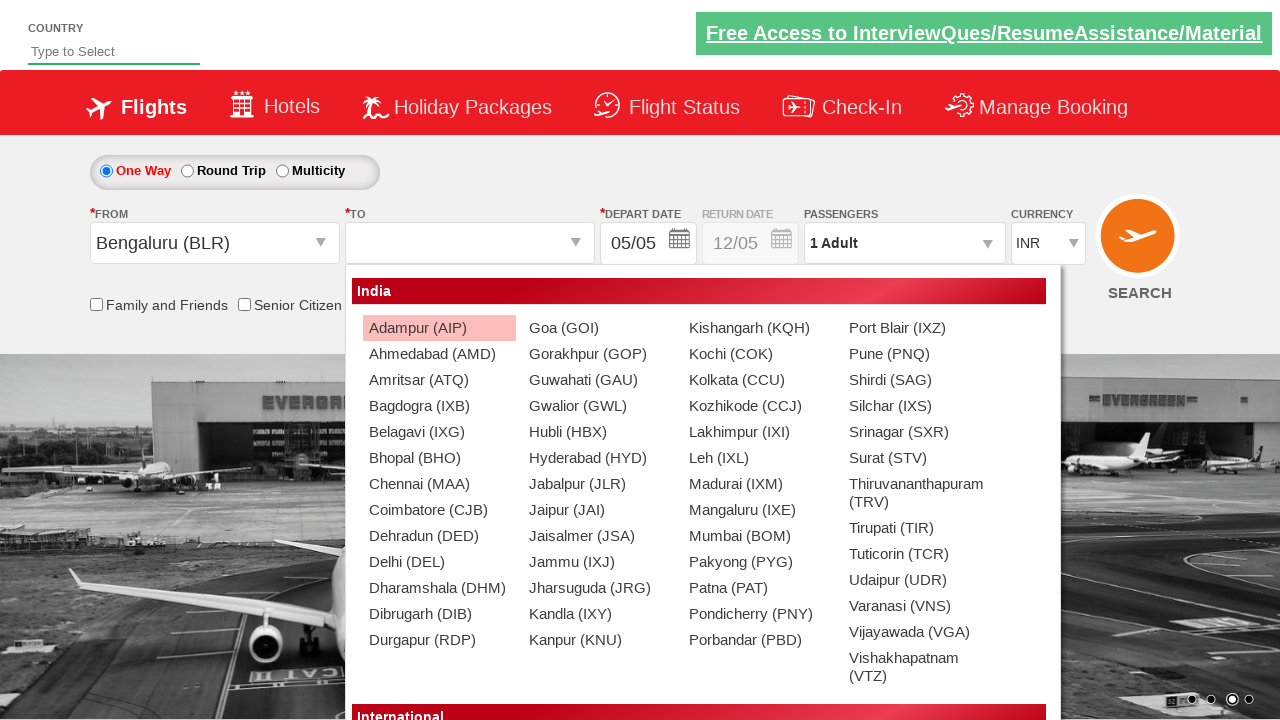

Selected Chennai (MAA) as destination station at (439, 484) on xpath=//div[@id='glsctl00_mainContent_ddl_destinationStation1_CTNR']//a[@value='
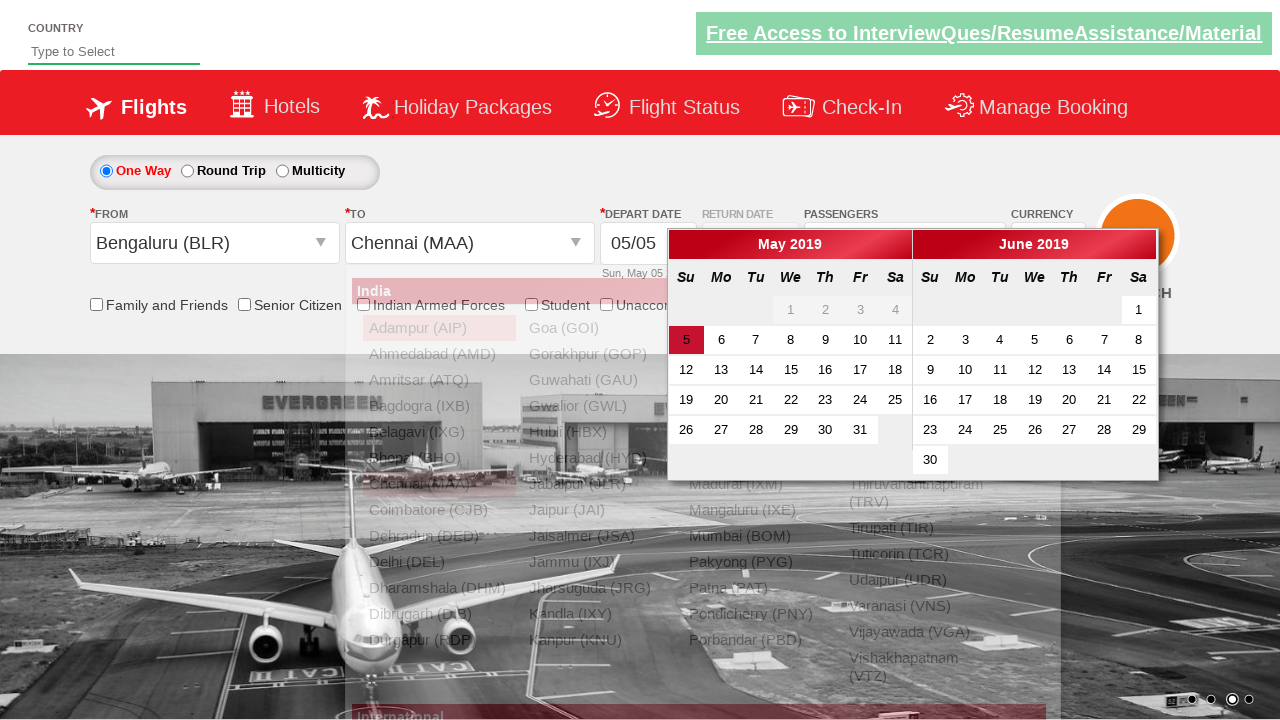

Clicked on active date in calendar at (686, 340) on xpath=//a[@class='ui-state-default ui-state-active']
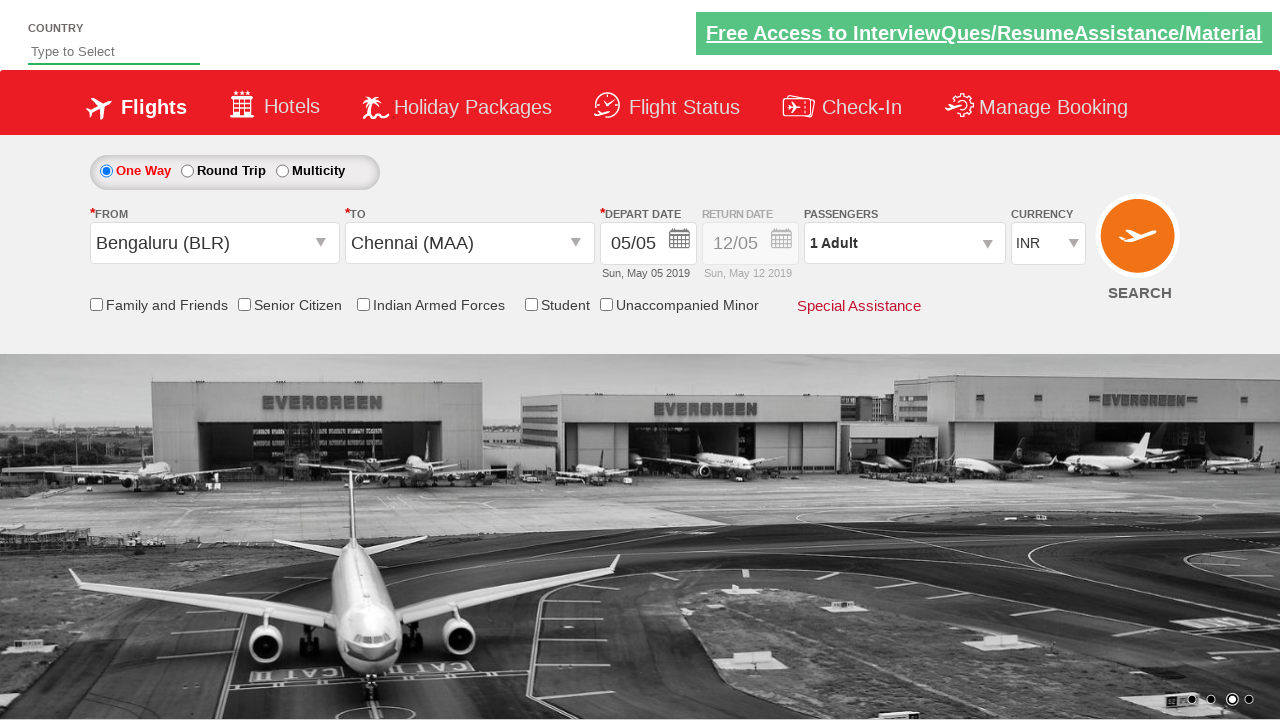

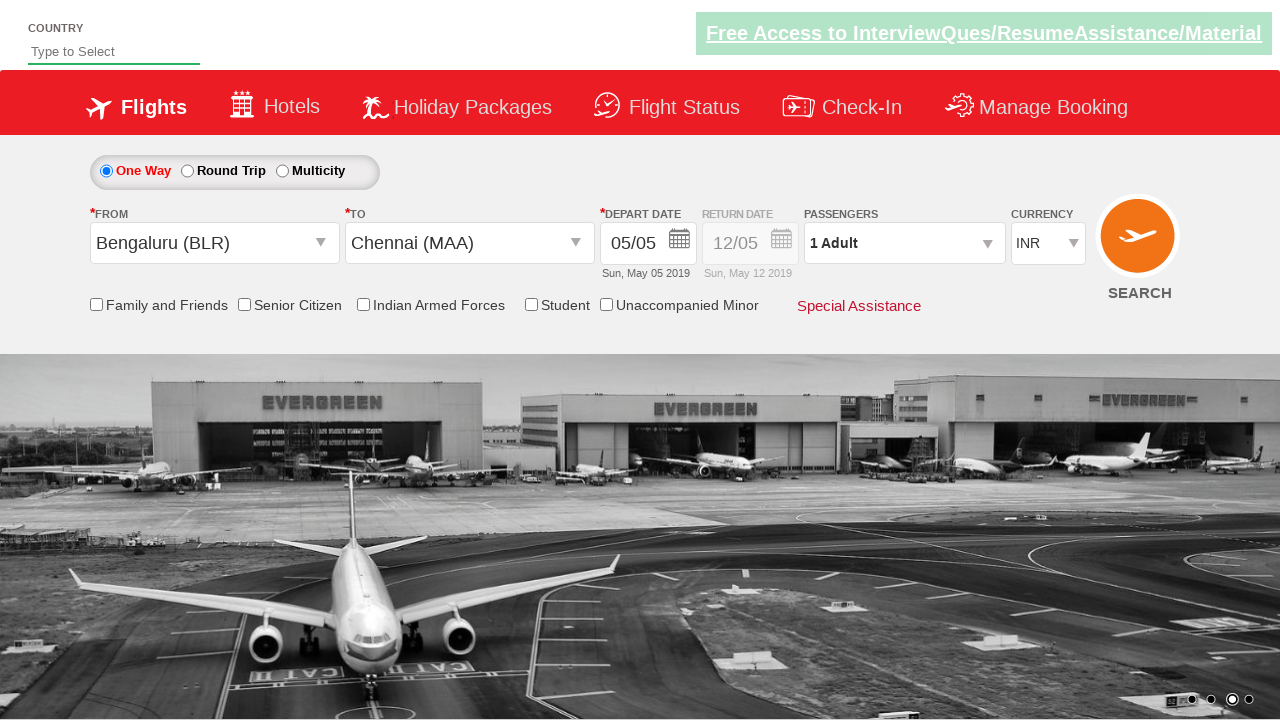